Tests search functionality on a webshop by searching for "for" keyword and verifying that the expected book titles appear in the search results.

Starting URL: https://danube-webshop.herokuapp.com/

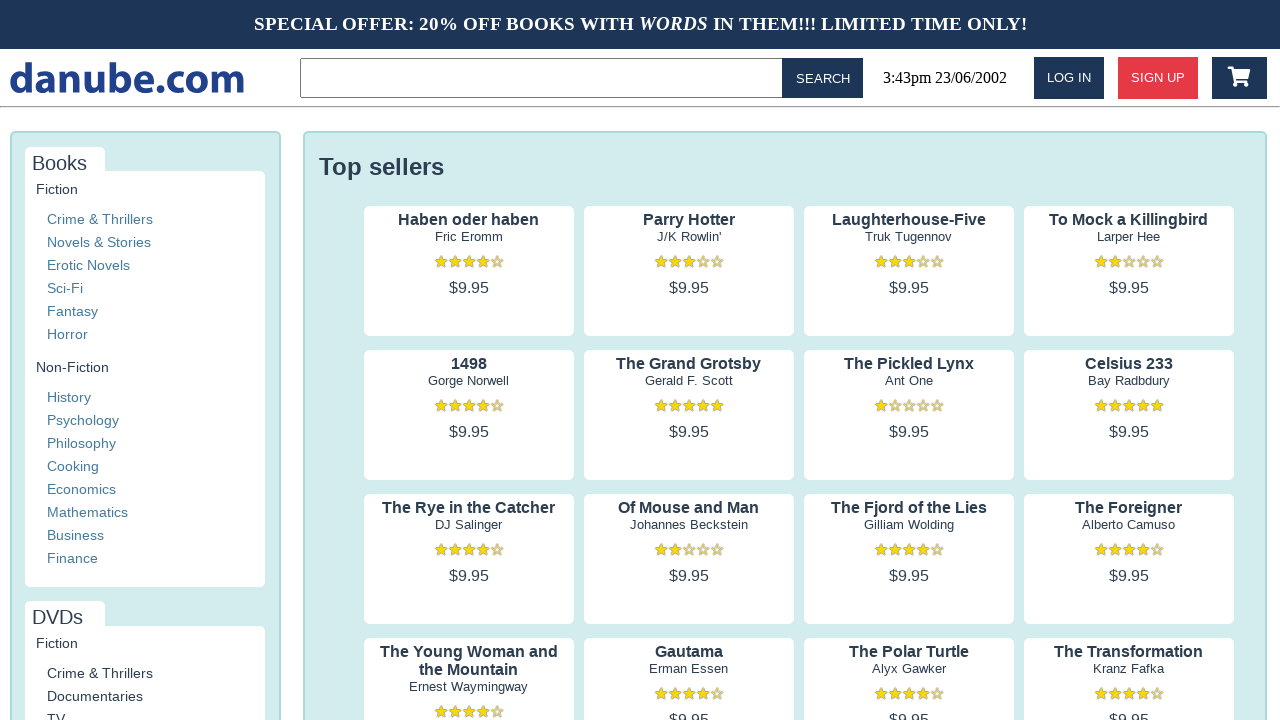

Clicked on the search input field in topbar at (545, 78) on .topbar > input
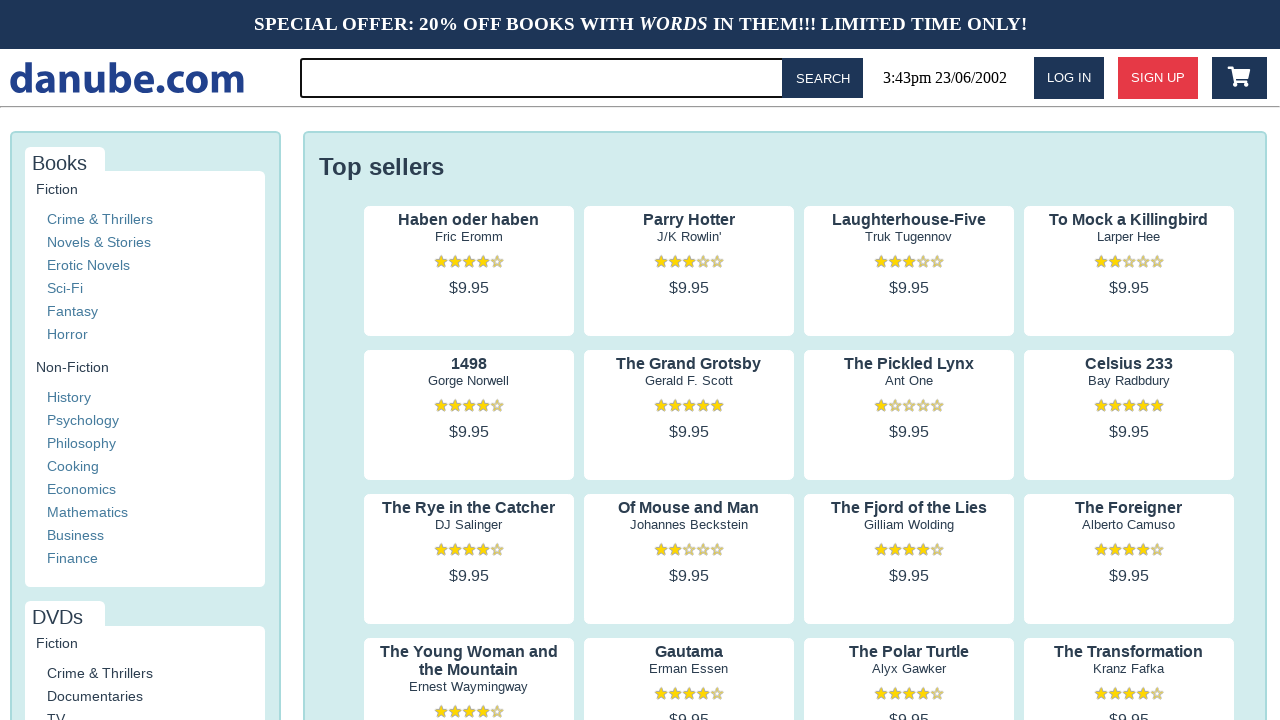

Filled search field with keyword 'for' on .topbar > input
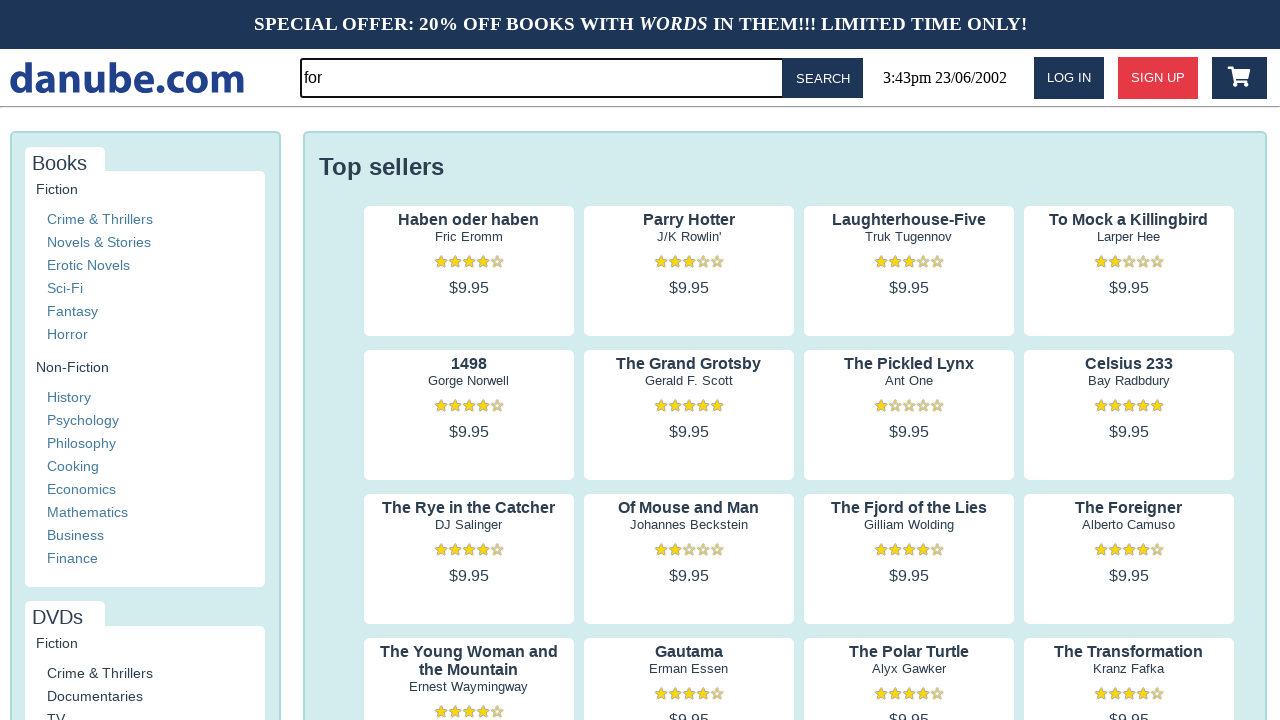

Clicked the search button at (823, 78) on #button-search
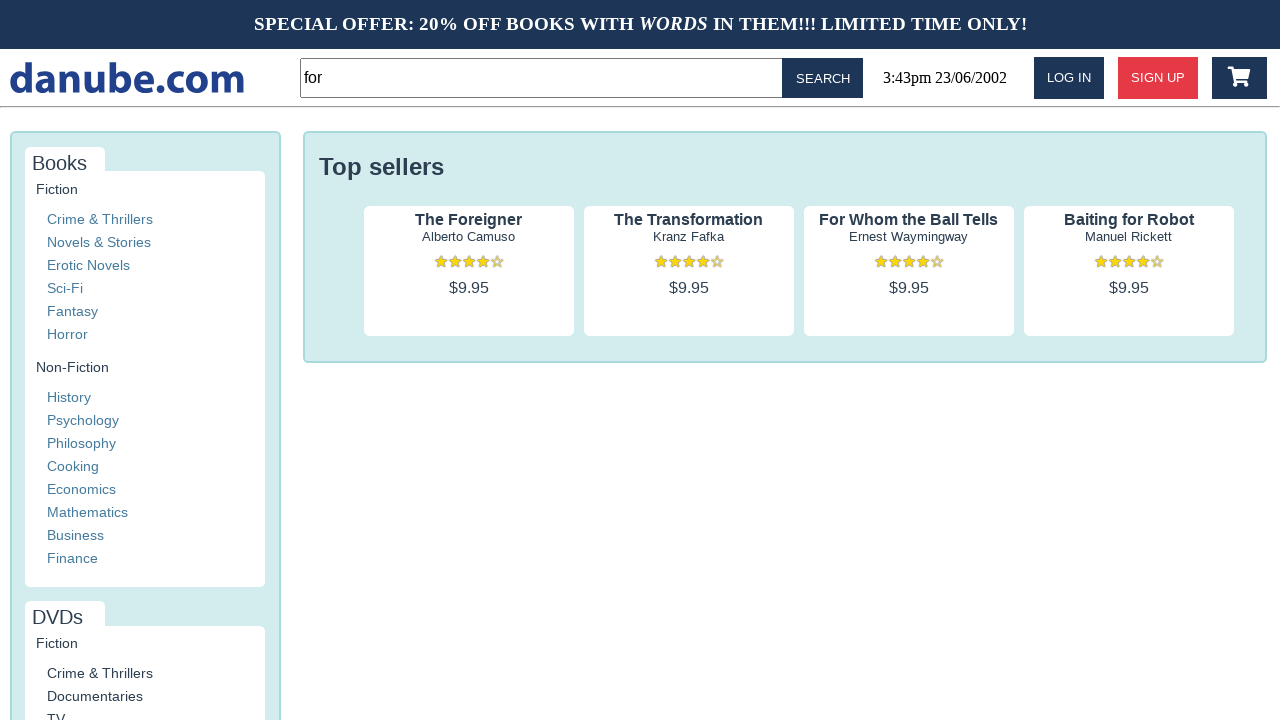

Search results loaded and first preview title appeared
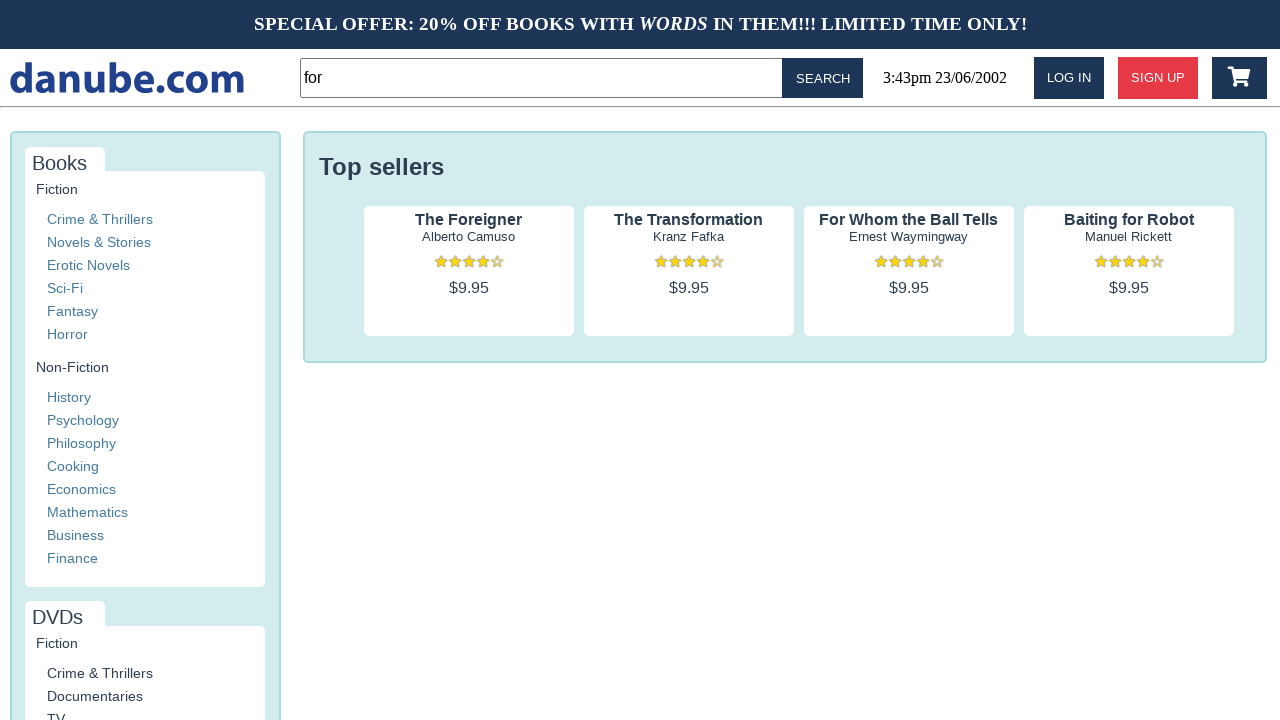

Verified that 4 search results are displayed
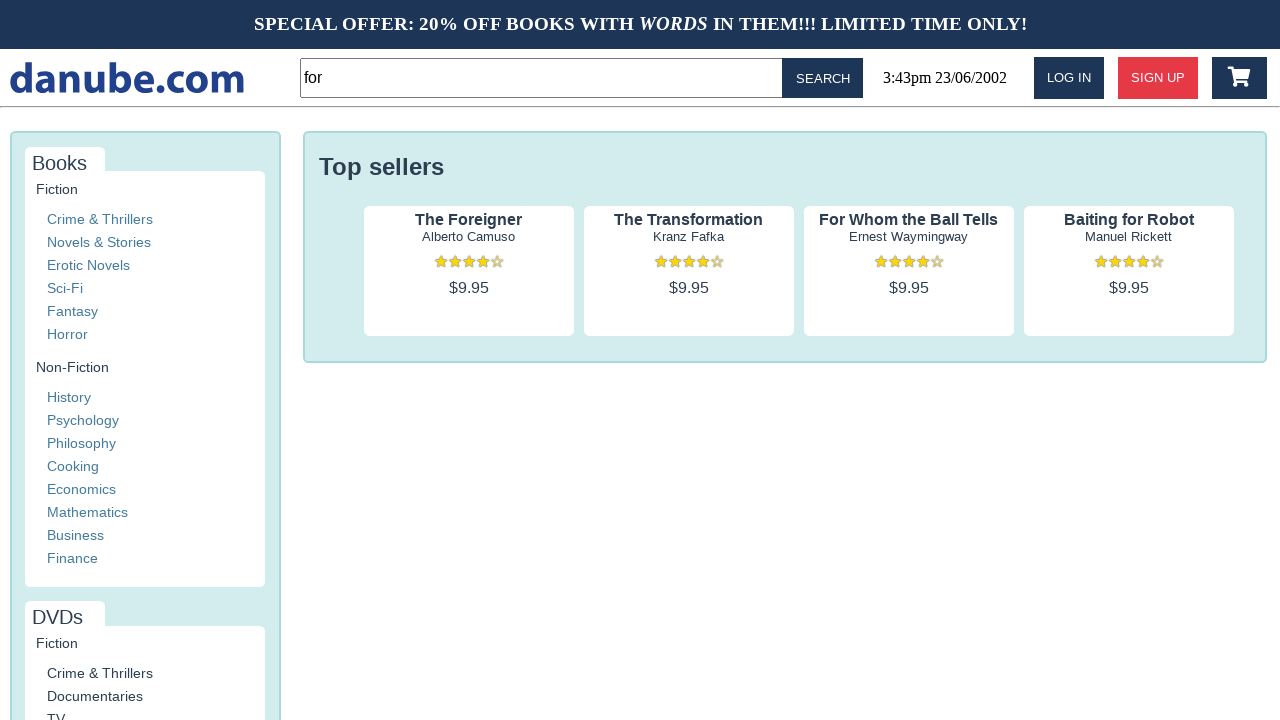

Verified search result 1: 'The Foreigner' is in the expected list
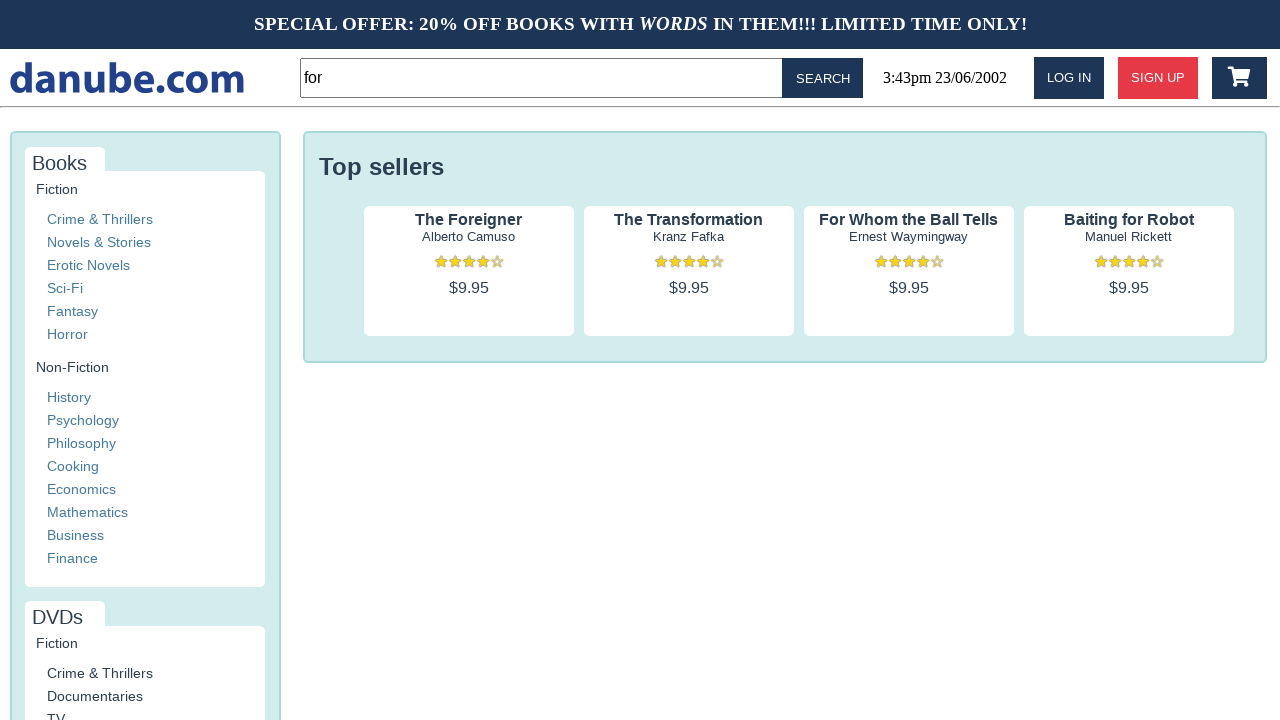

Verified search result 2: 'The Transformation' is in the expected list
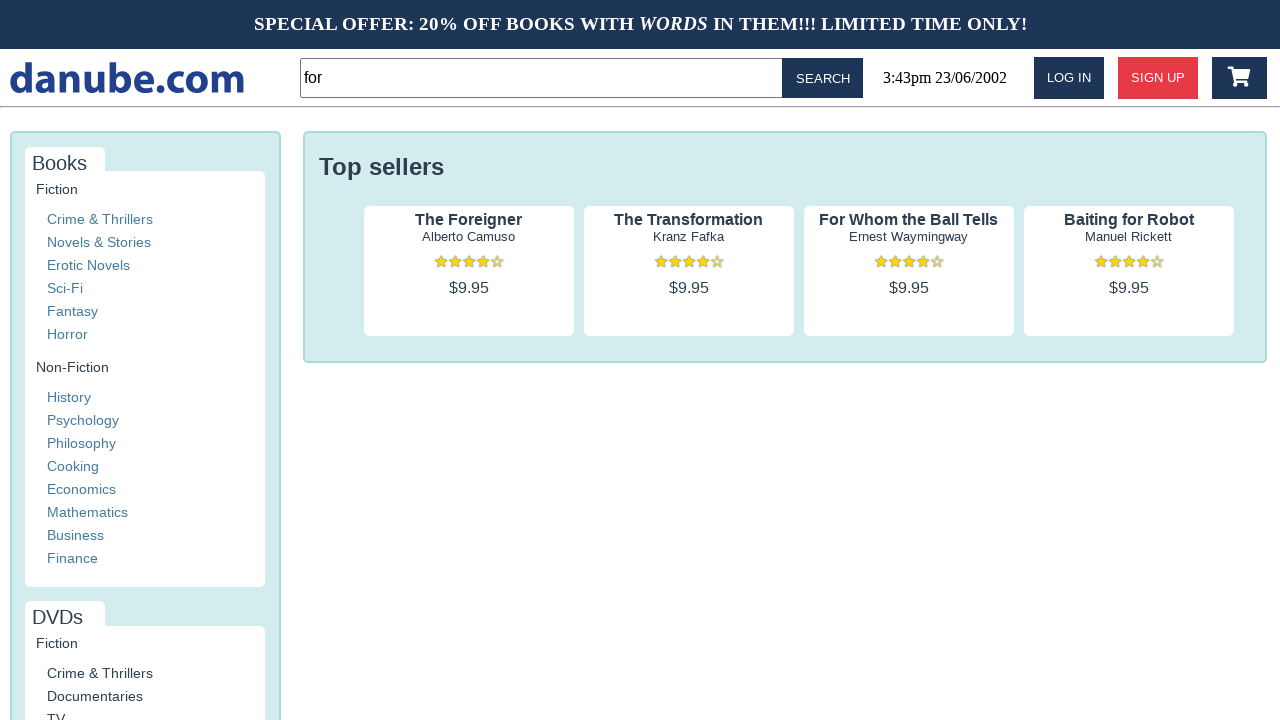

Verified search result 3: 'For Whom the Ball Tells' is in the expected list
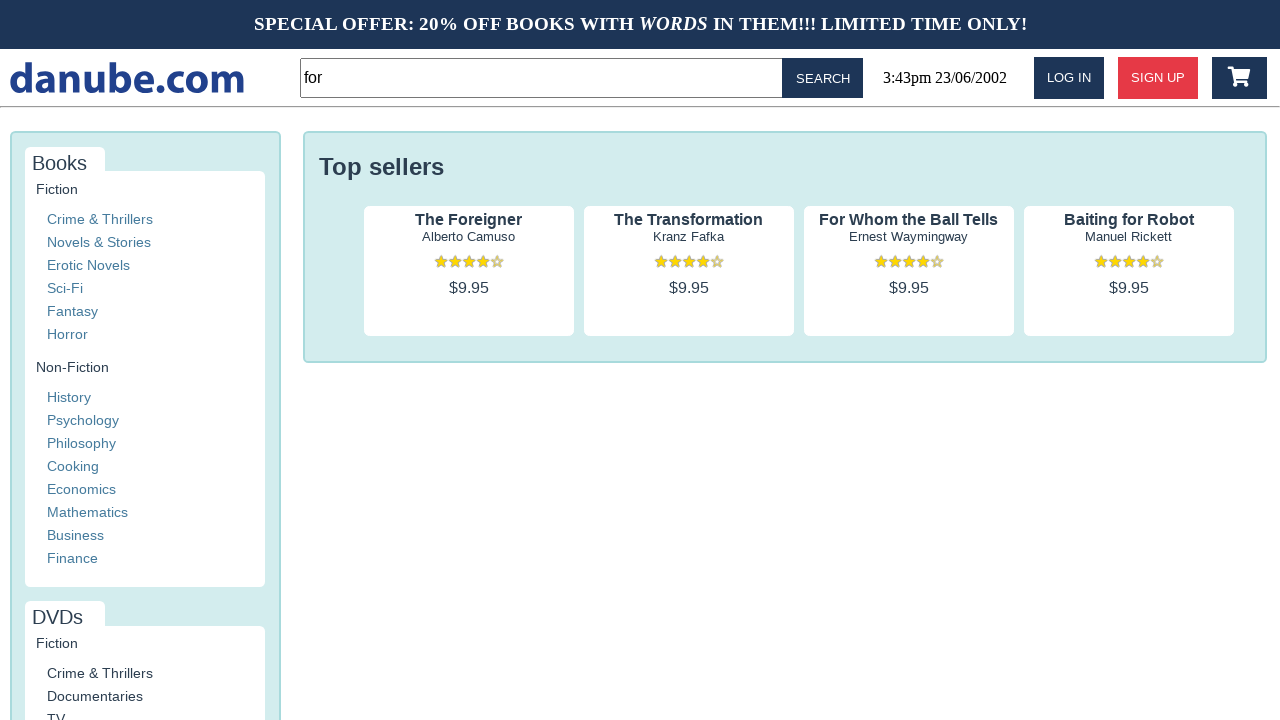

Verified search result 4: 'Baiting for Robot' is in the expected list
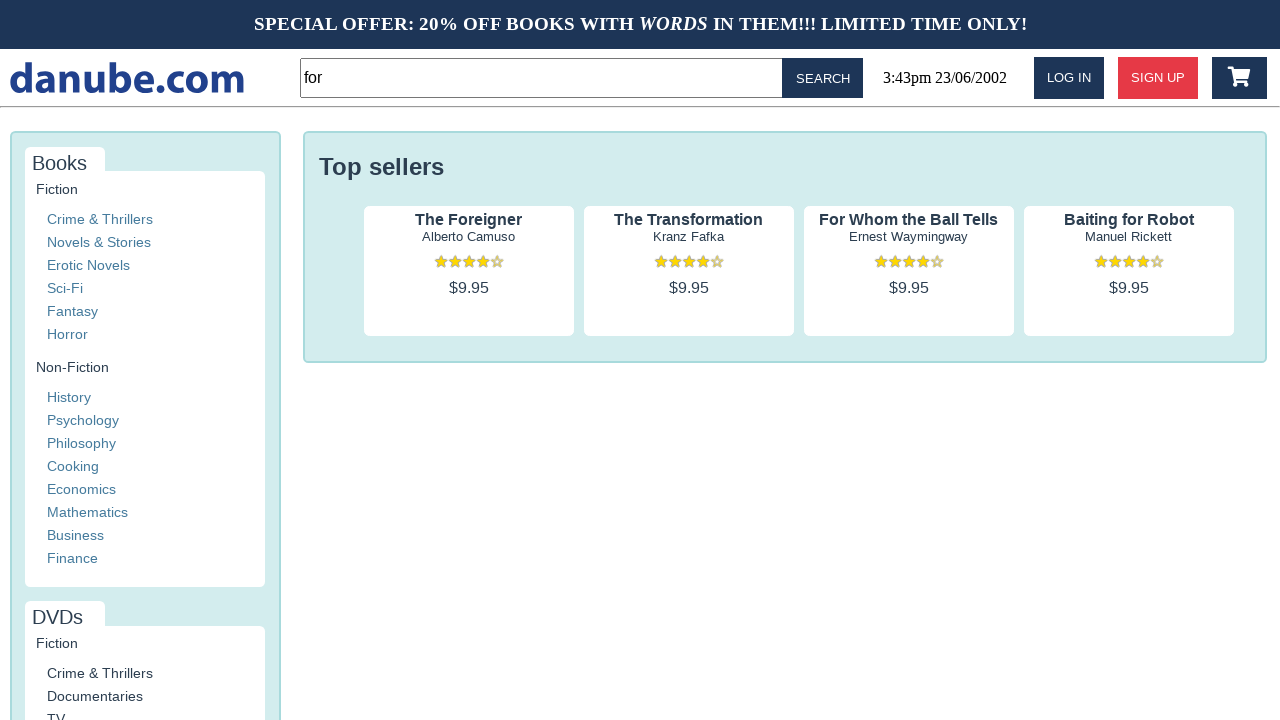

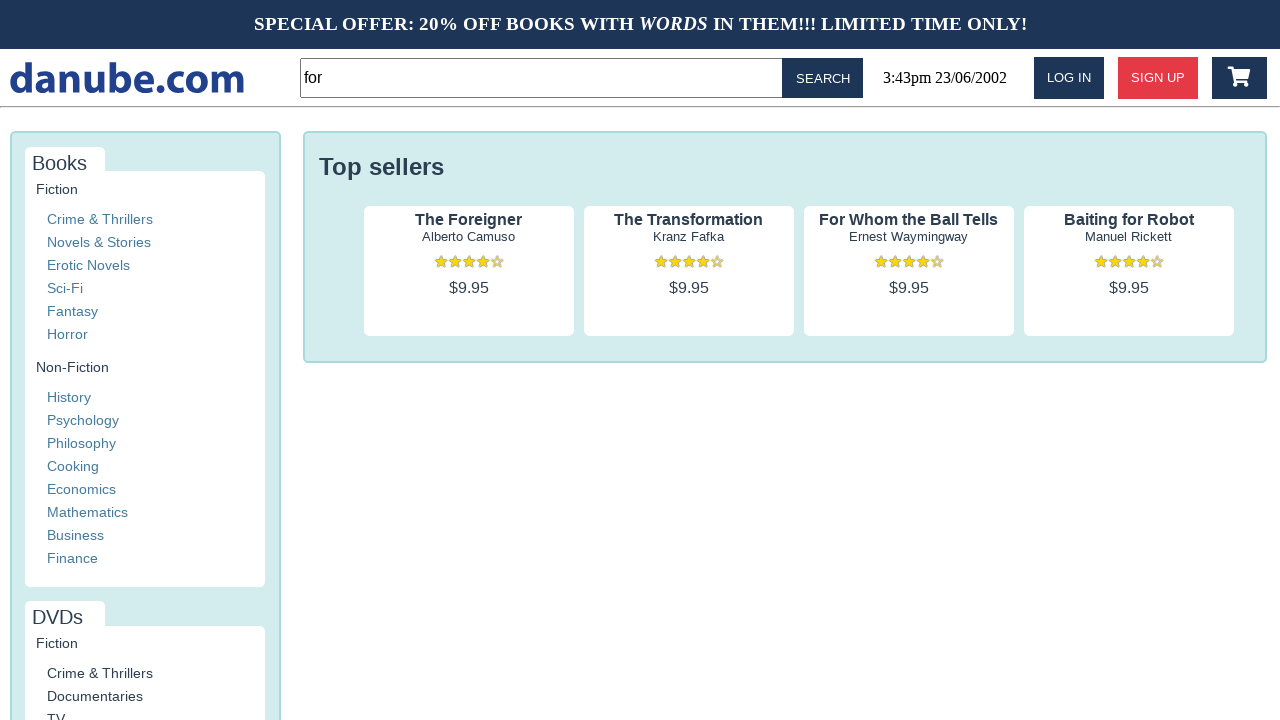